Tests the email form with valid details by filling all fields and submitting, verifying the sending state (this test is marked as skipped in the original).

Starting URL: https://aceade.github.io/sydfjords/#/about

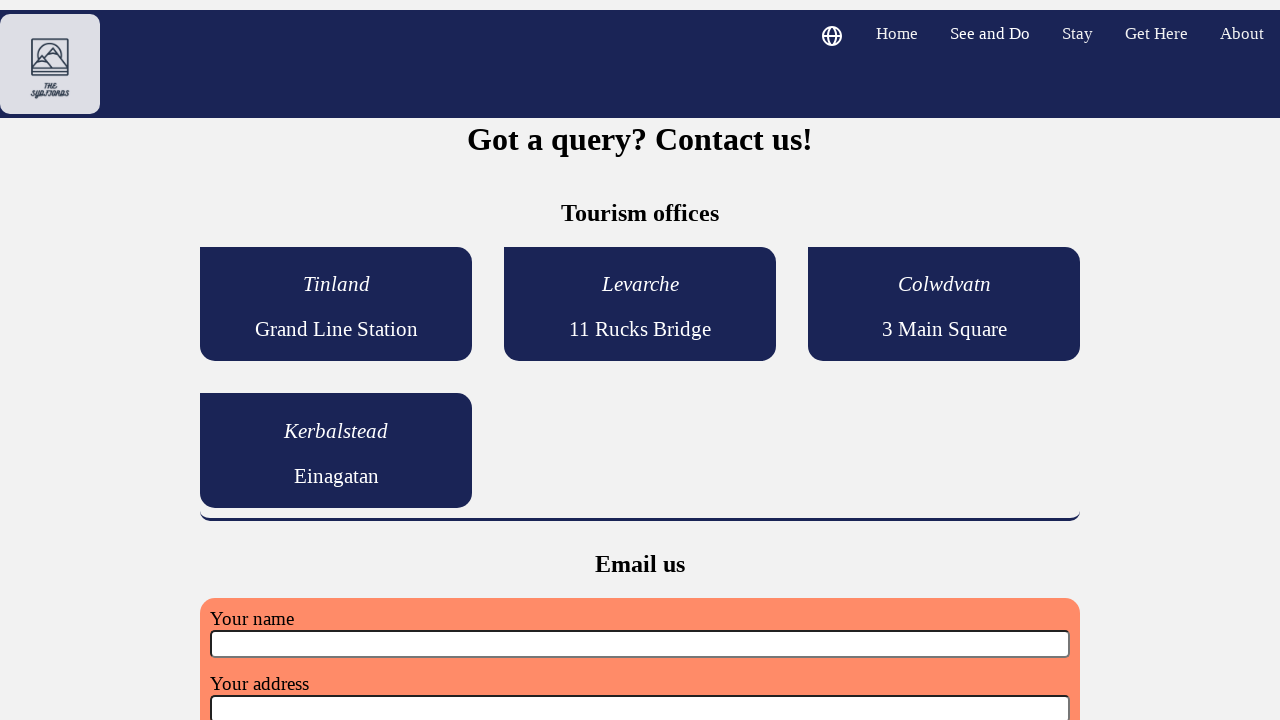

Clicked name input field at (640, 644) on #name
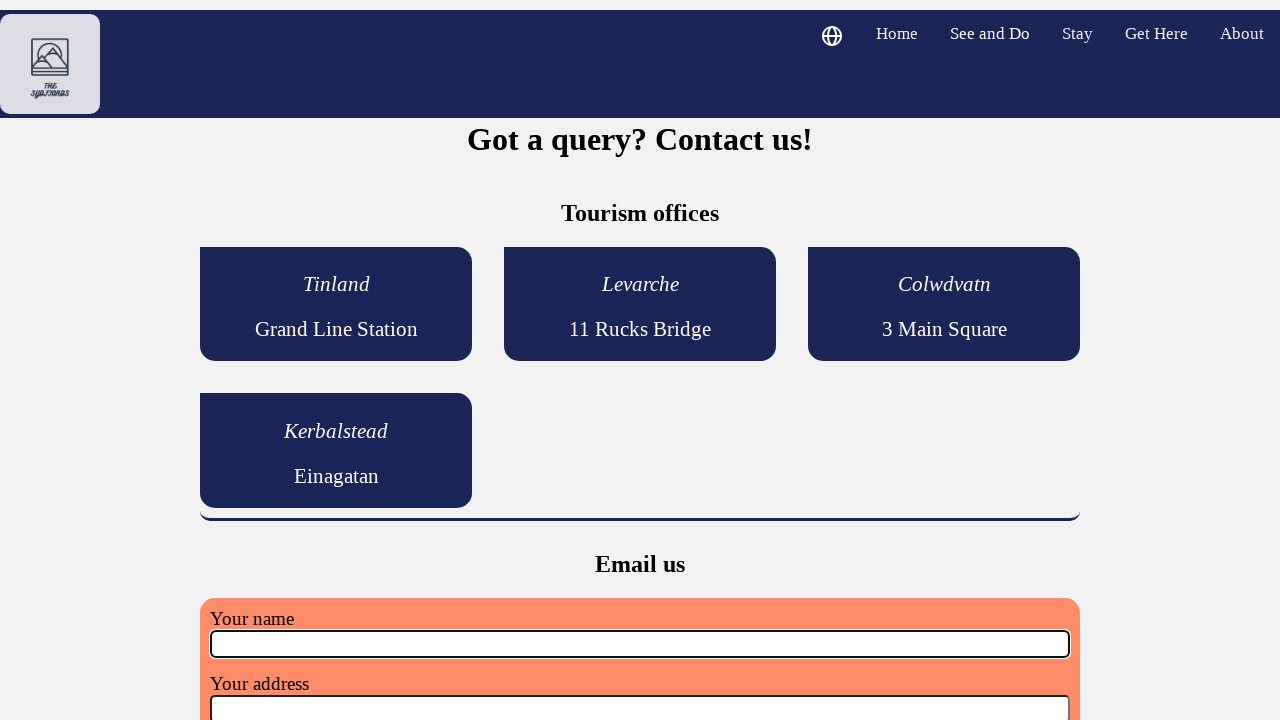

Cleared name input field on #name
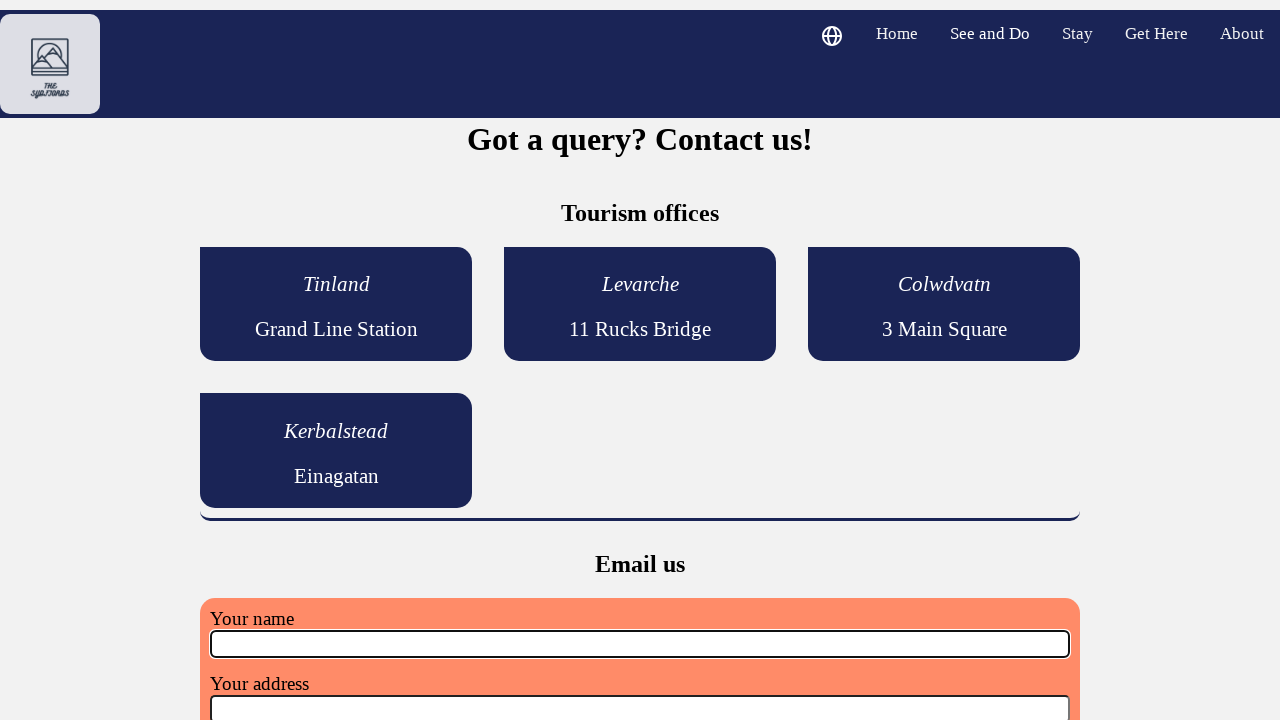

Filled name field with 'Selena Ium' on #name
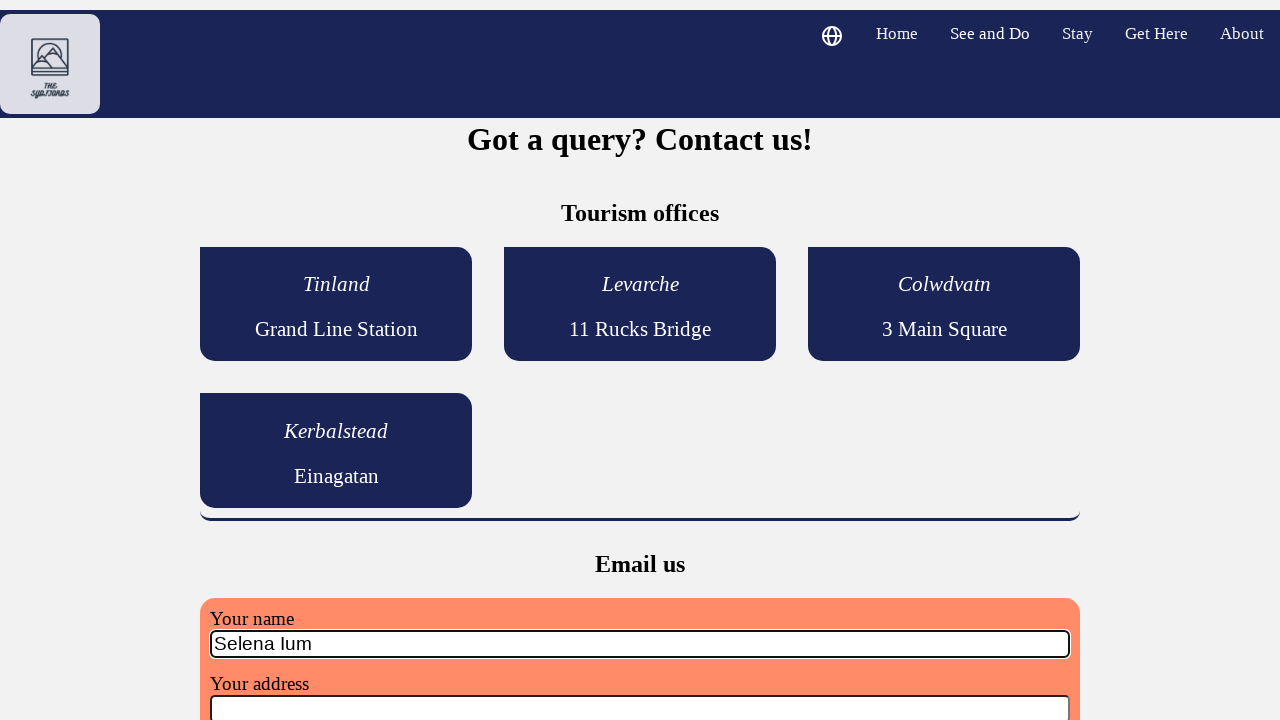

Clicked email input field at (640, 706) on #email
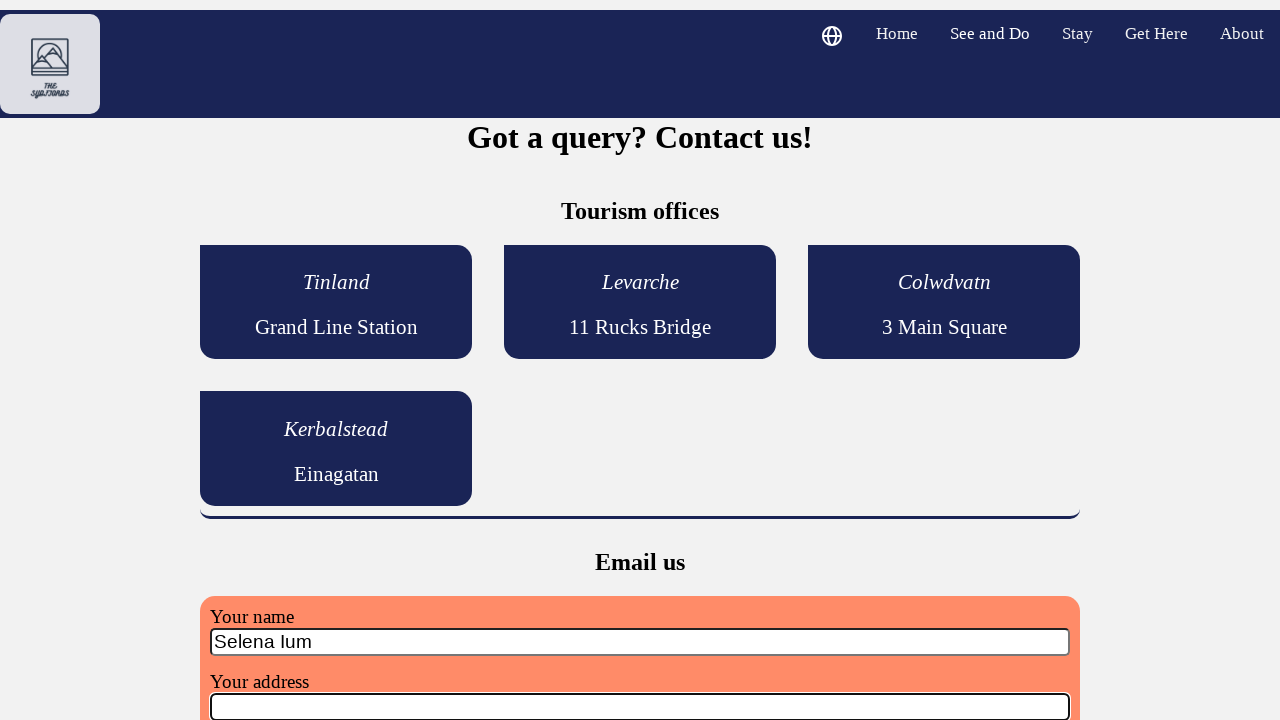

Cleared email input field on #email
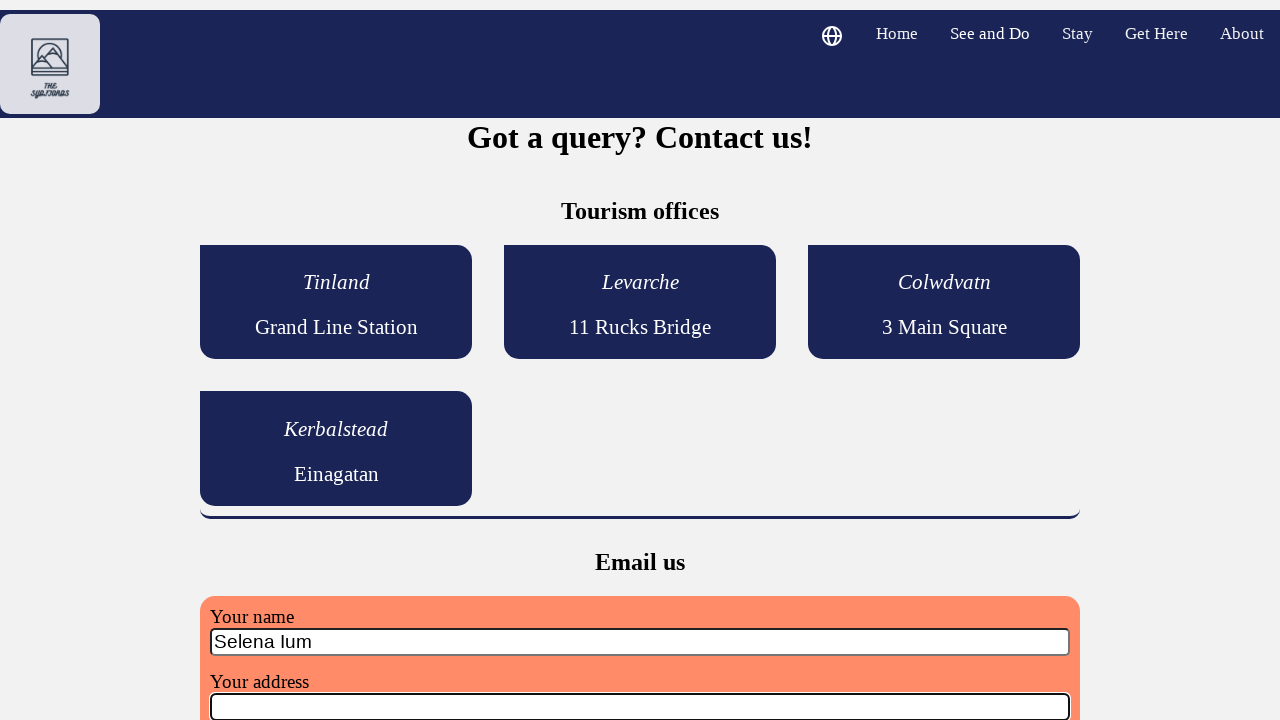

Filled email field with 'test@example.com' on #email
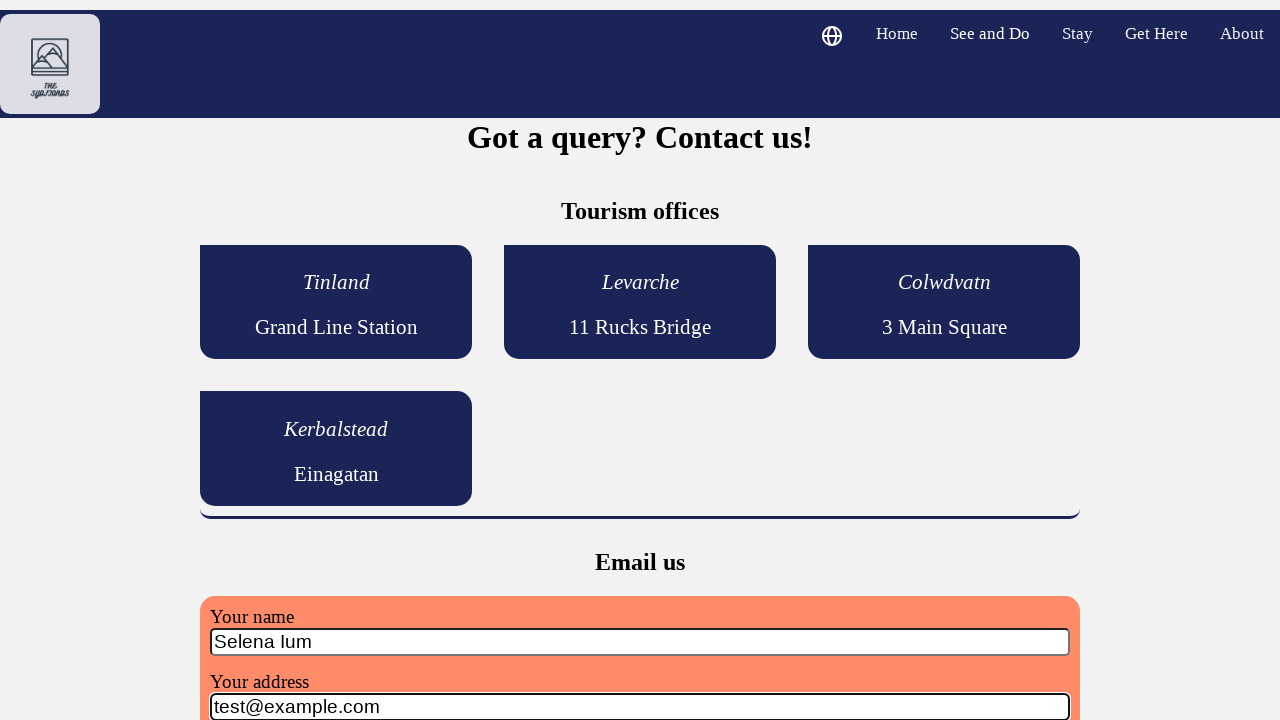

Clicked message input field at (640, 361) on #message
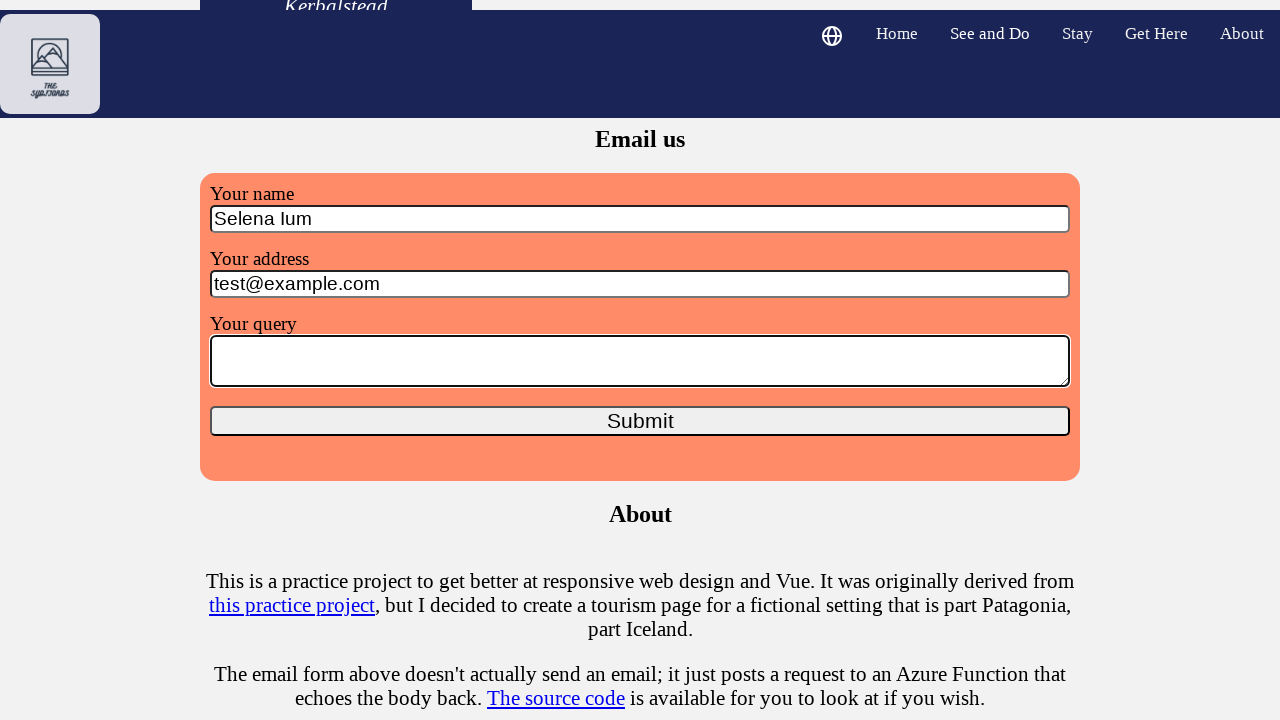

Cleared message input field on #message
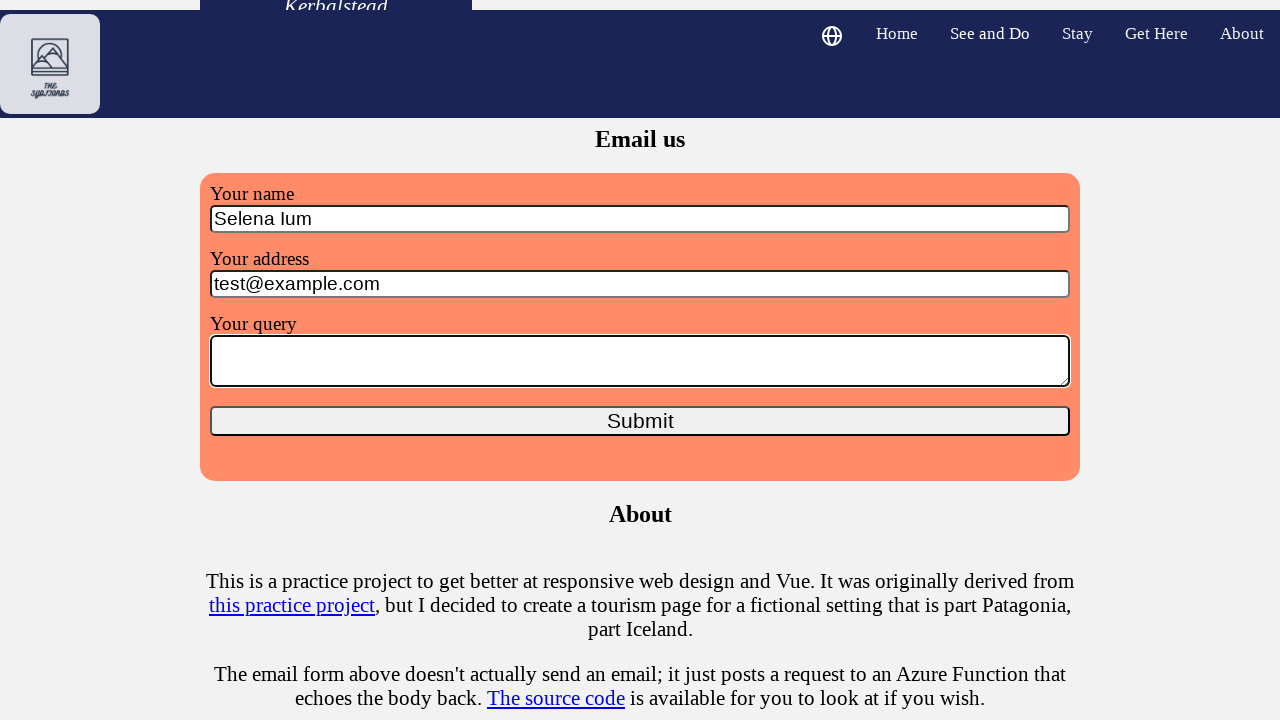

Filled message field with 'This is a test' on #message
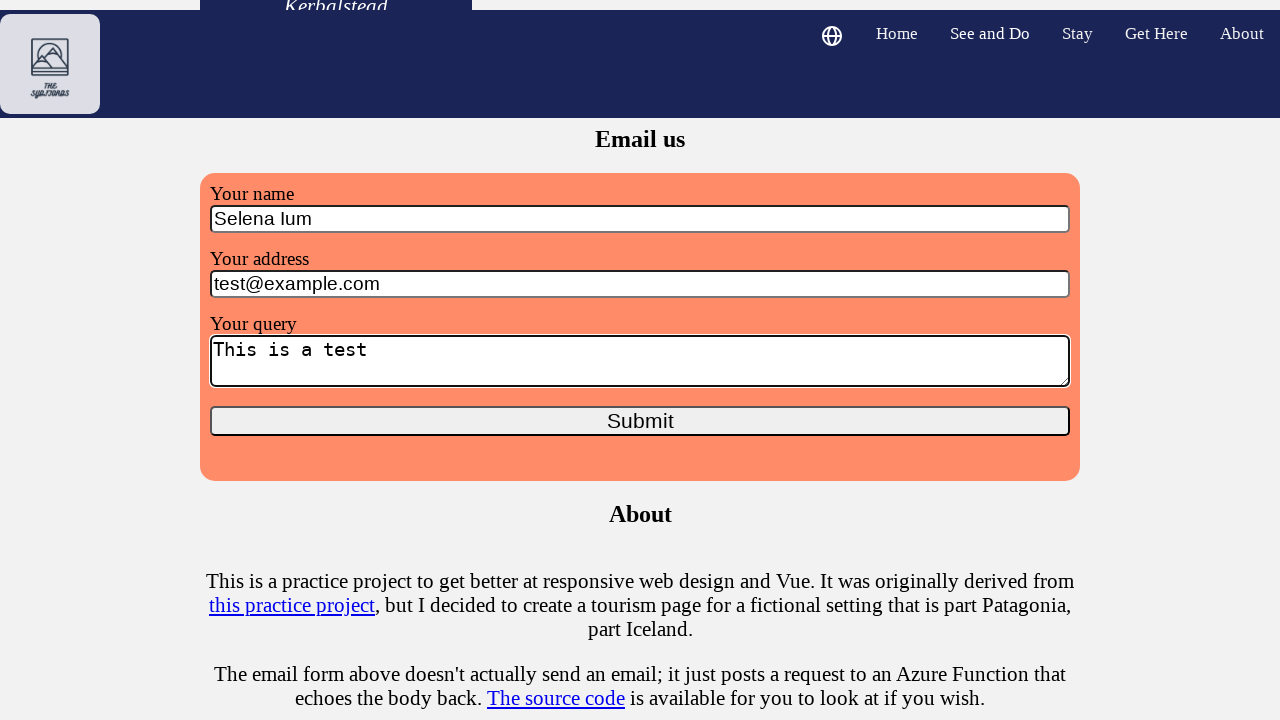

Clicked email form submit button at (640, 421) on #emailForm button
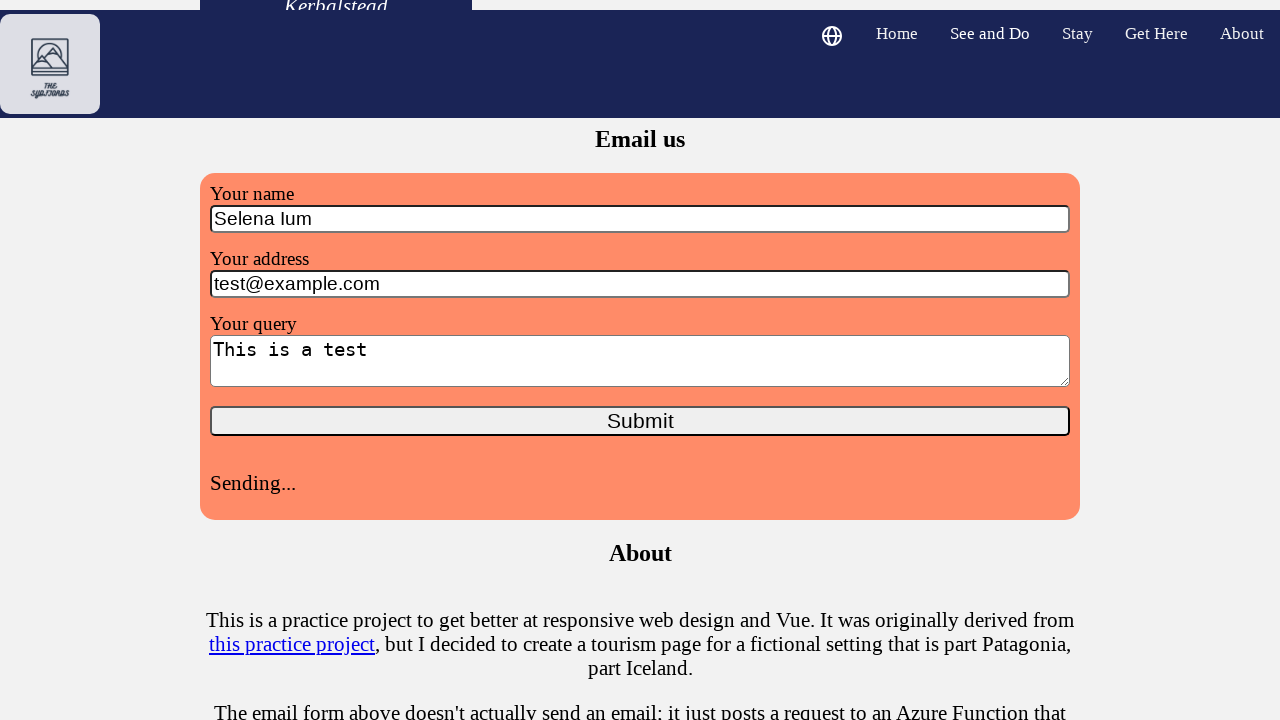

Retrieved submit status text content
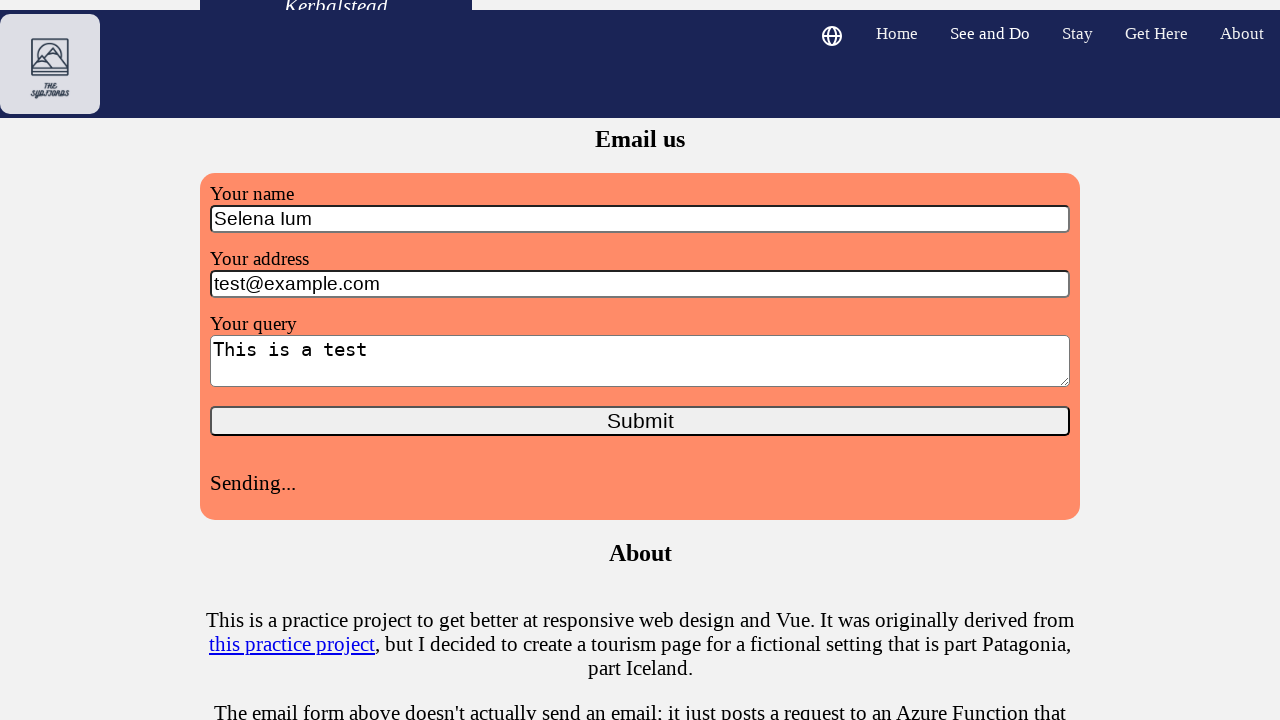

Verified status text equals 'Sending...'
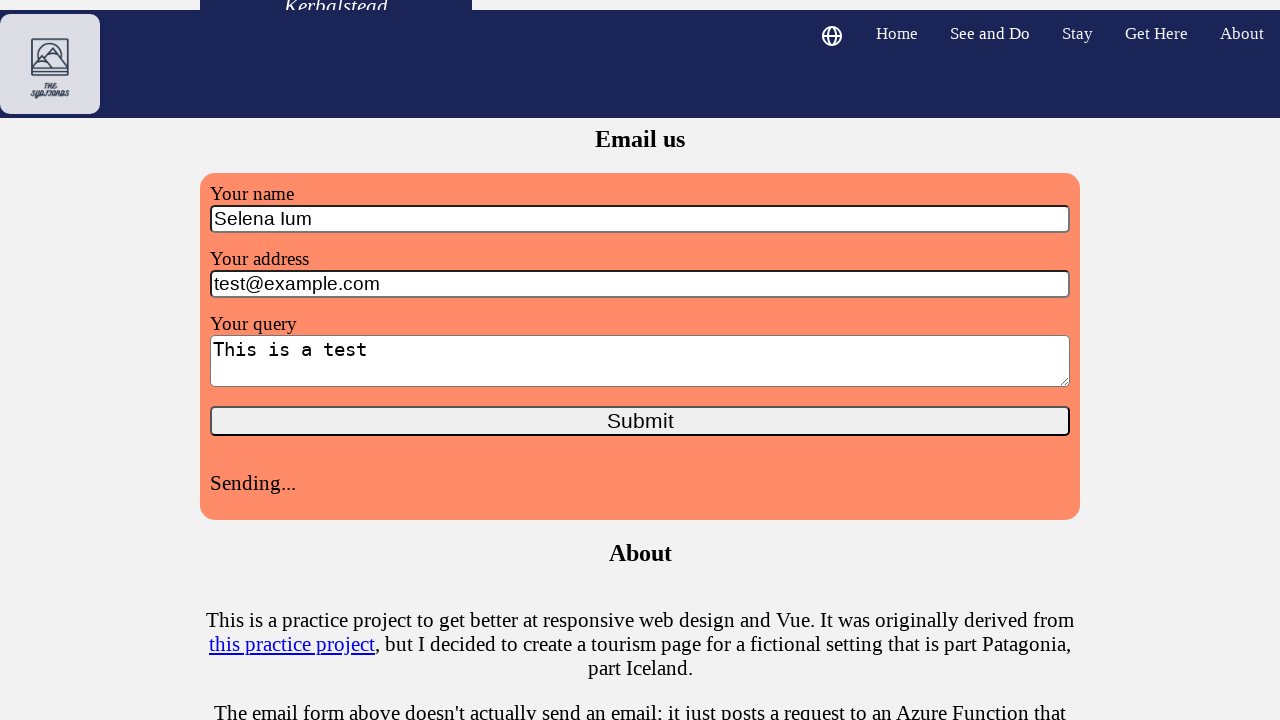

Waited for submit status to clear (5 second timeout)
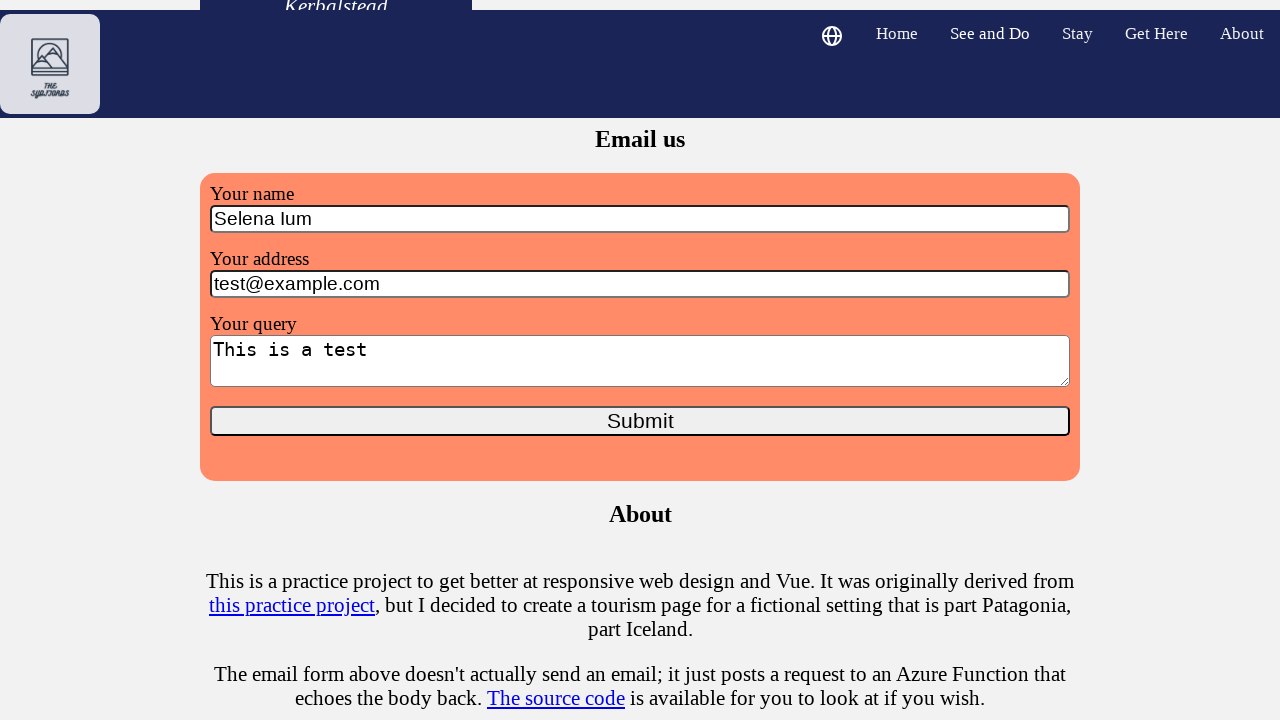

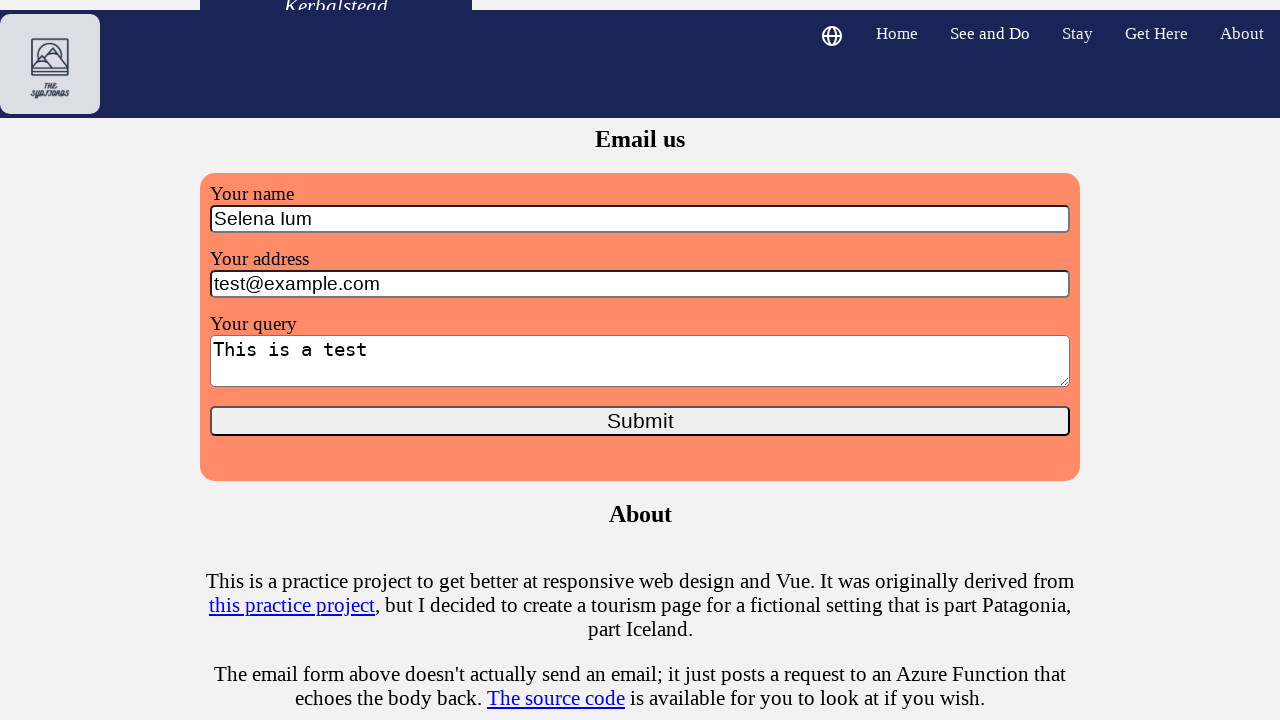